Tests file upload functionality on a practice form by uploading a file using the file input element

Starting URL: https://demoqa.com/automation-practice-form

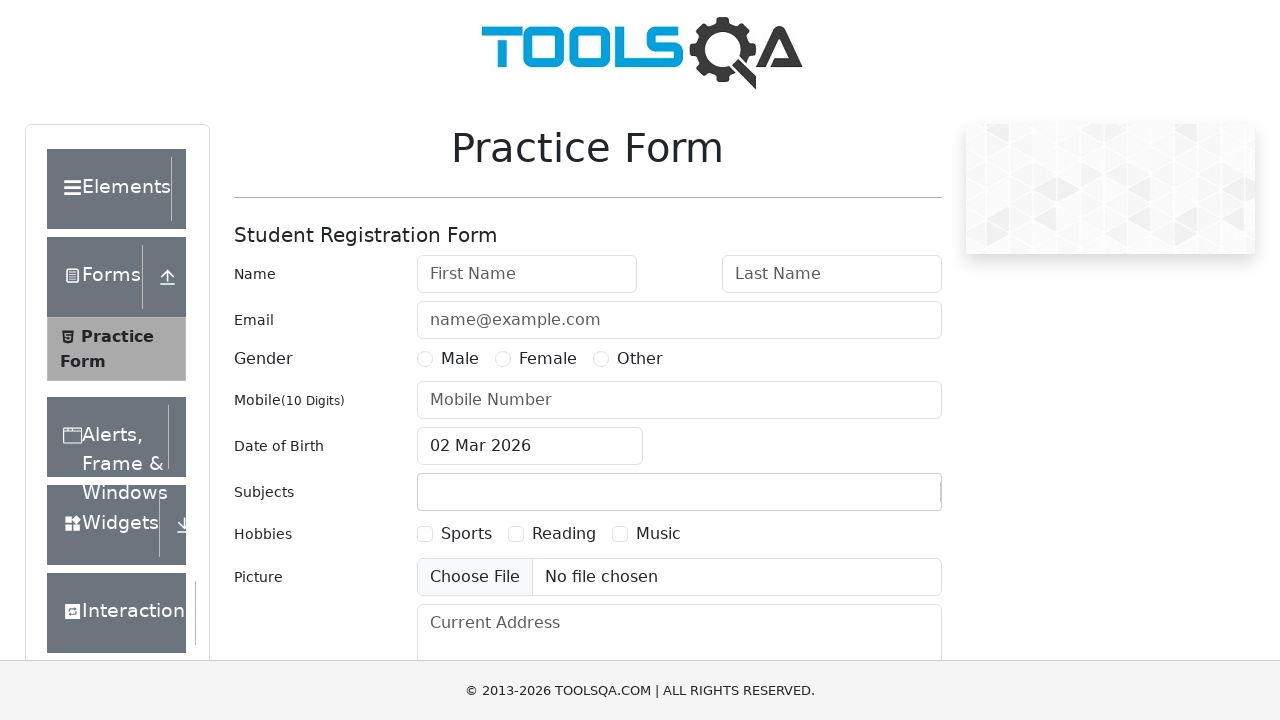

Created temporary test file for upload
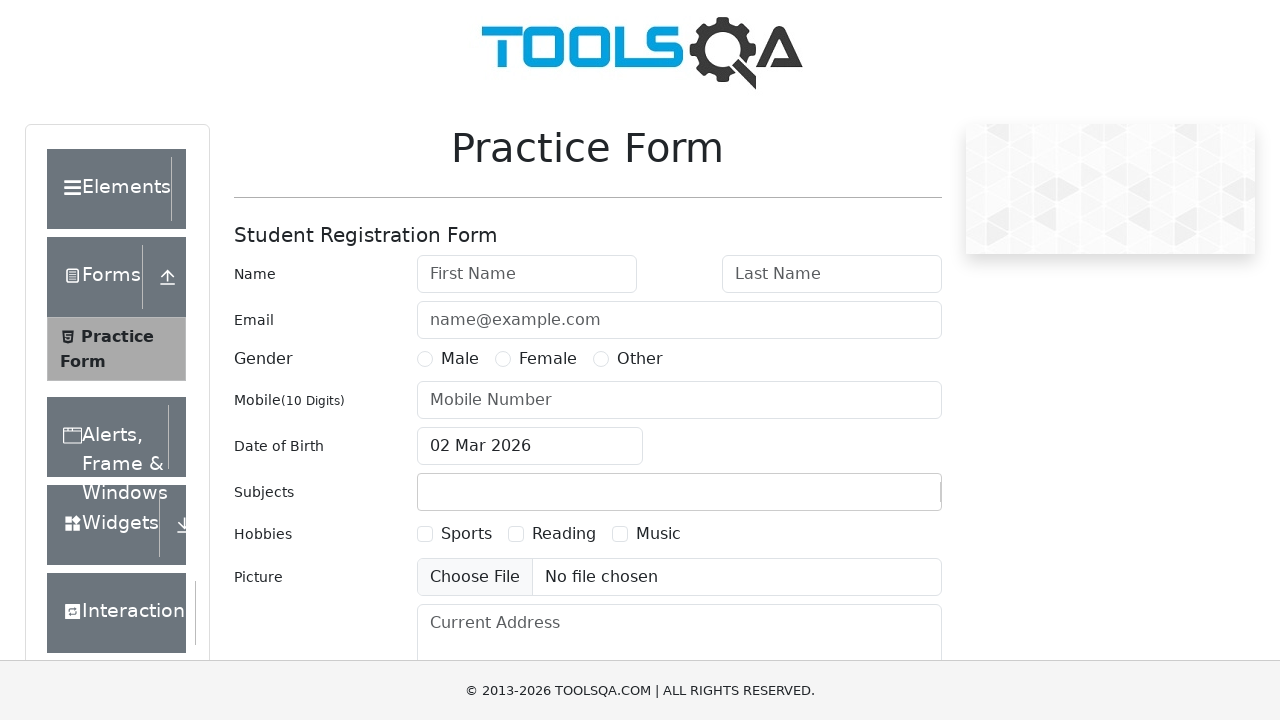

Set input files to upload test file to #uploadPicture element
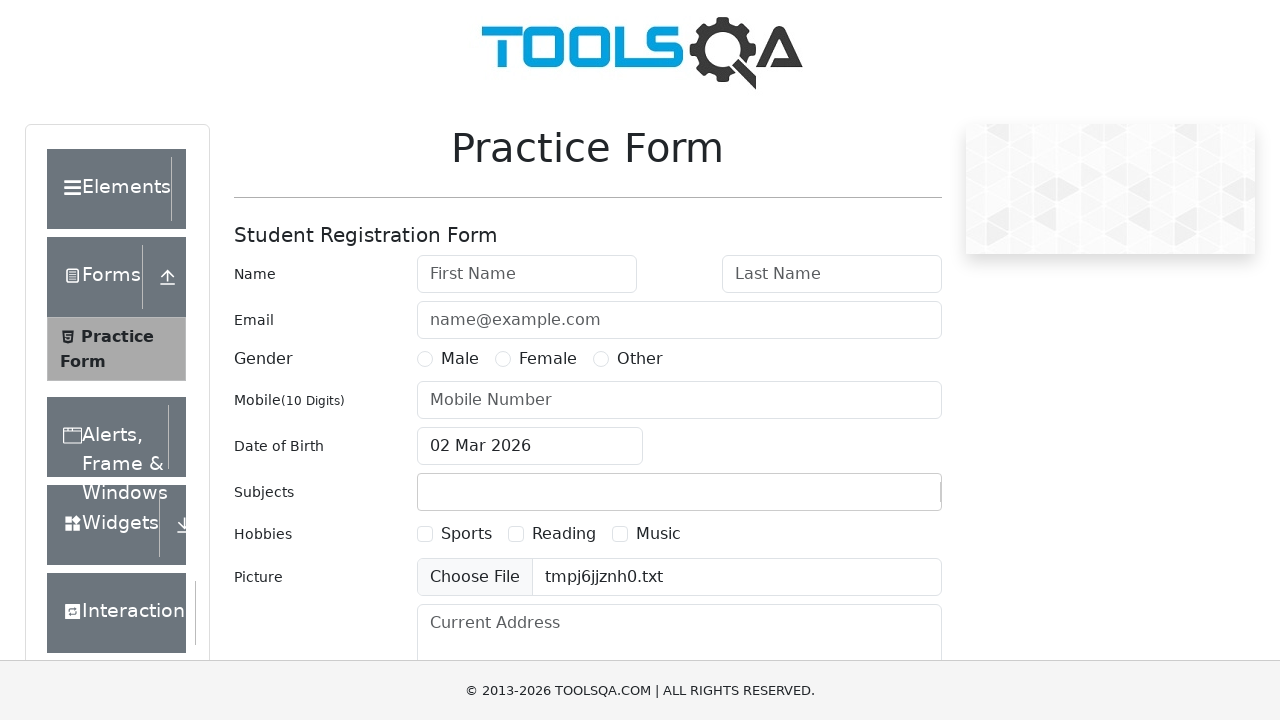

Waited 1 second for upload to complete
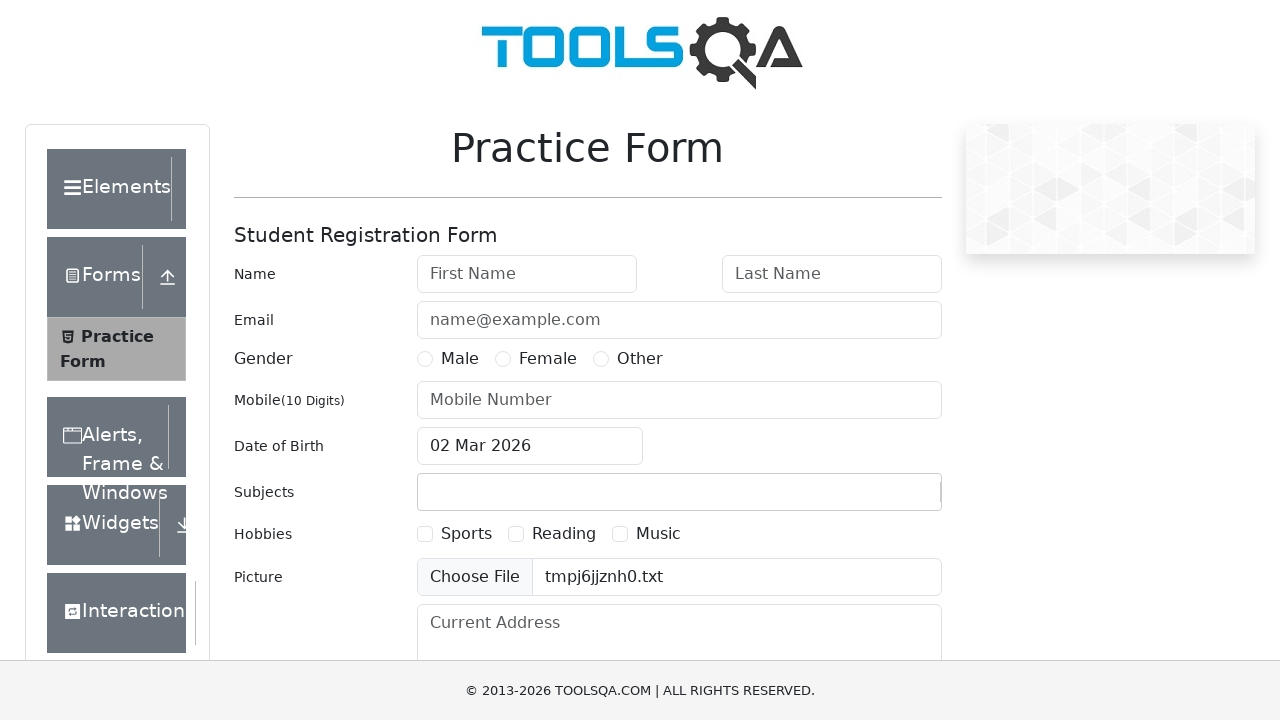

Cleaned up temporary test file
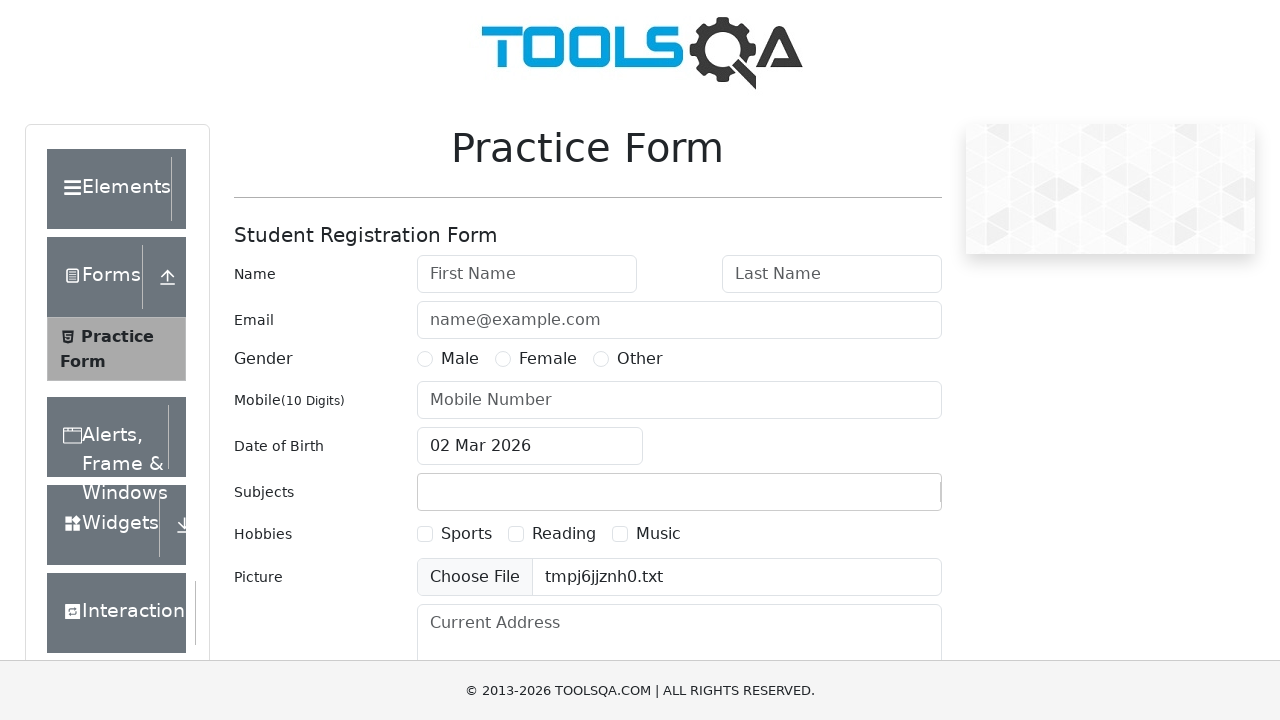

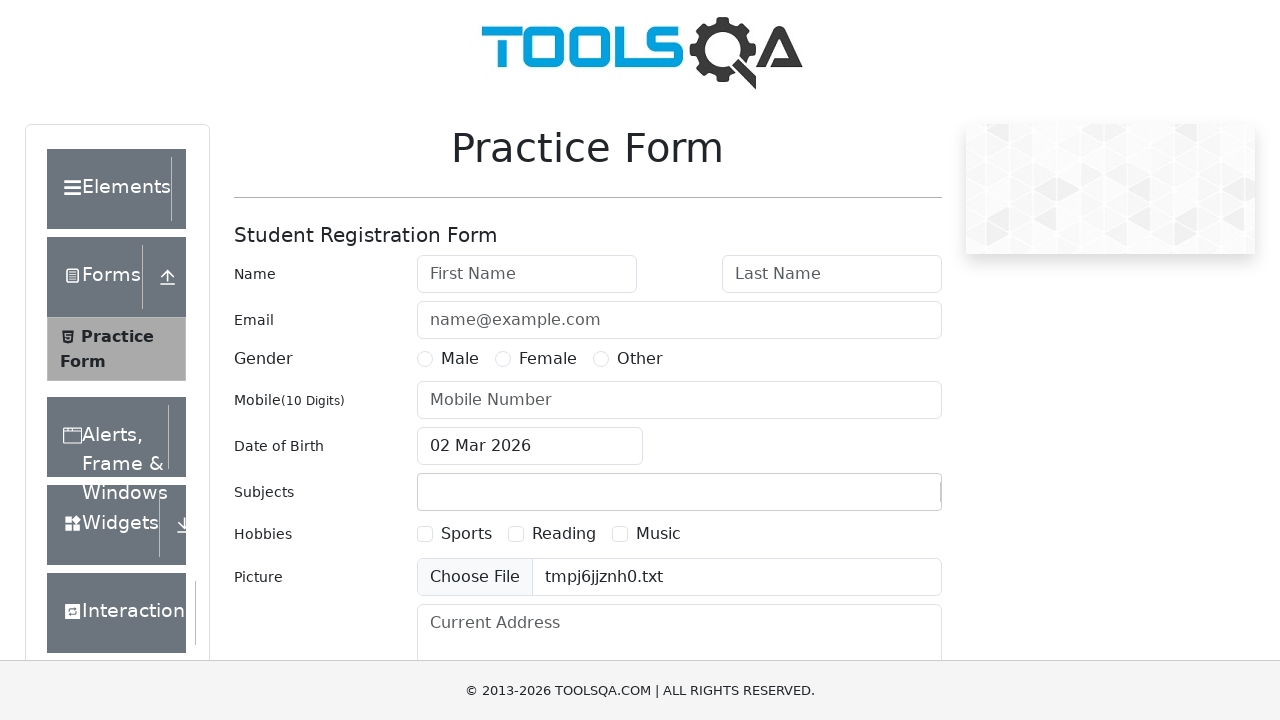